Tests the search functionality on python.org by entering a search term and submitting the search form

Starting URL: https://www.python.org/

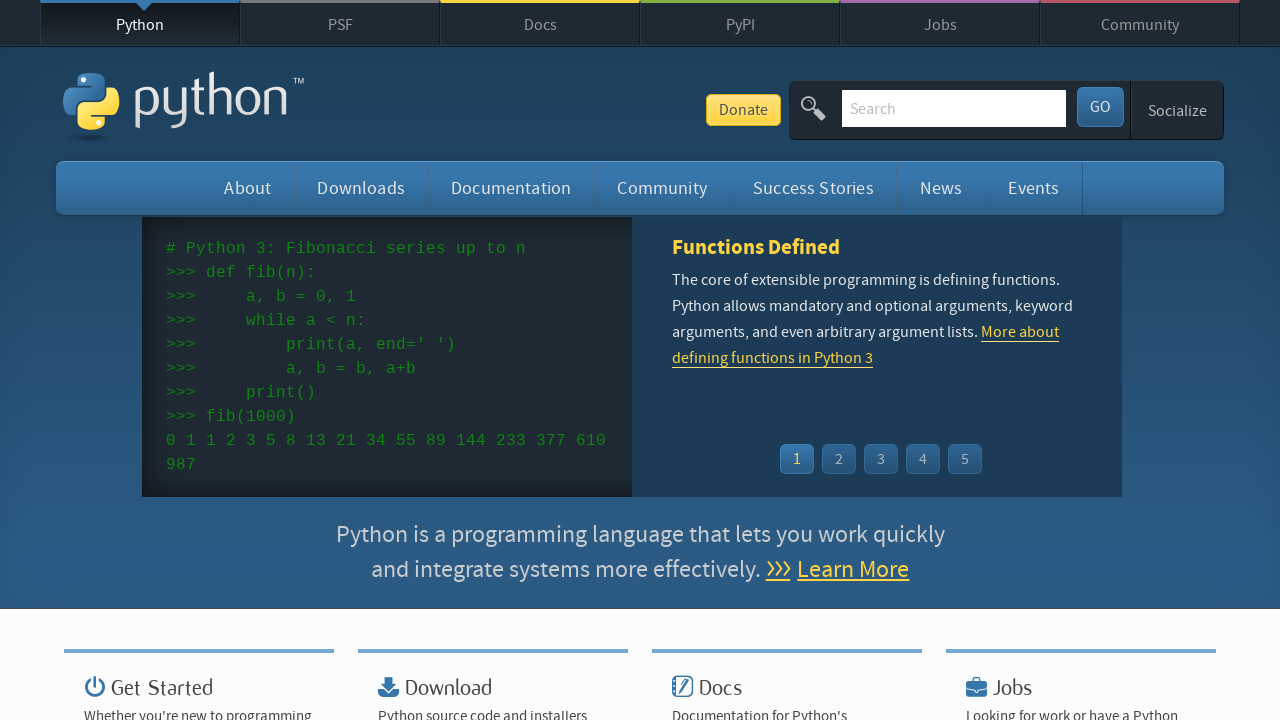

Filled search field with 'lamda' on #id-search-field
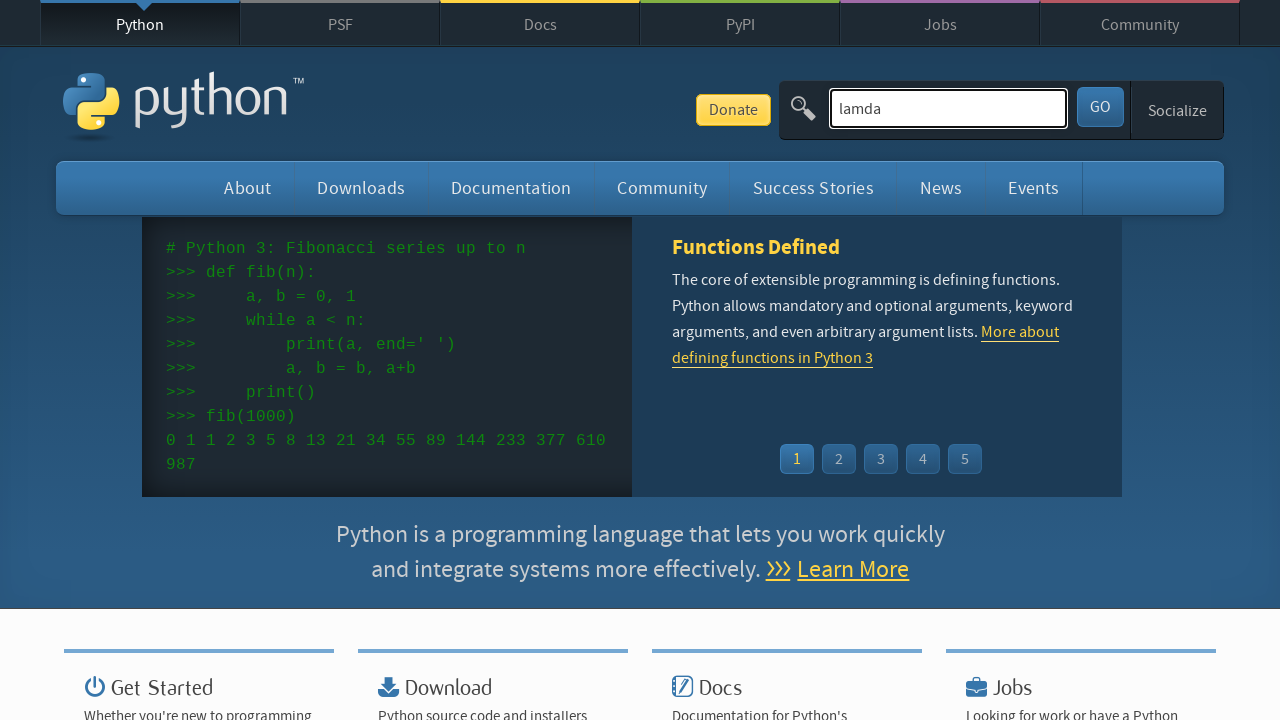

Pressed Enter to submit search form on #id-search-field
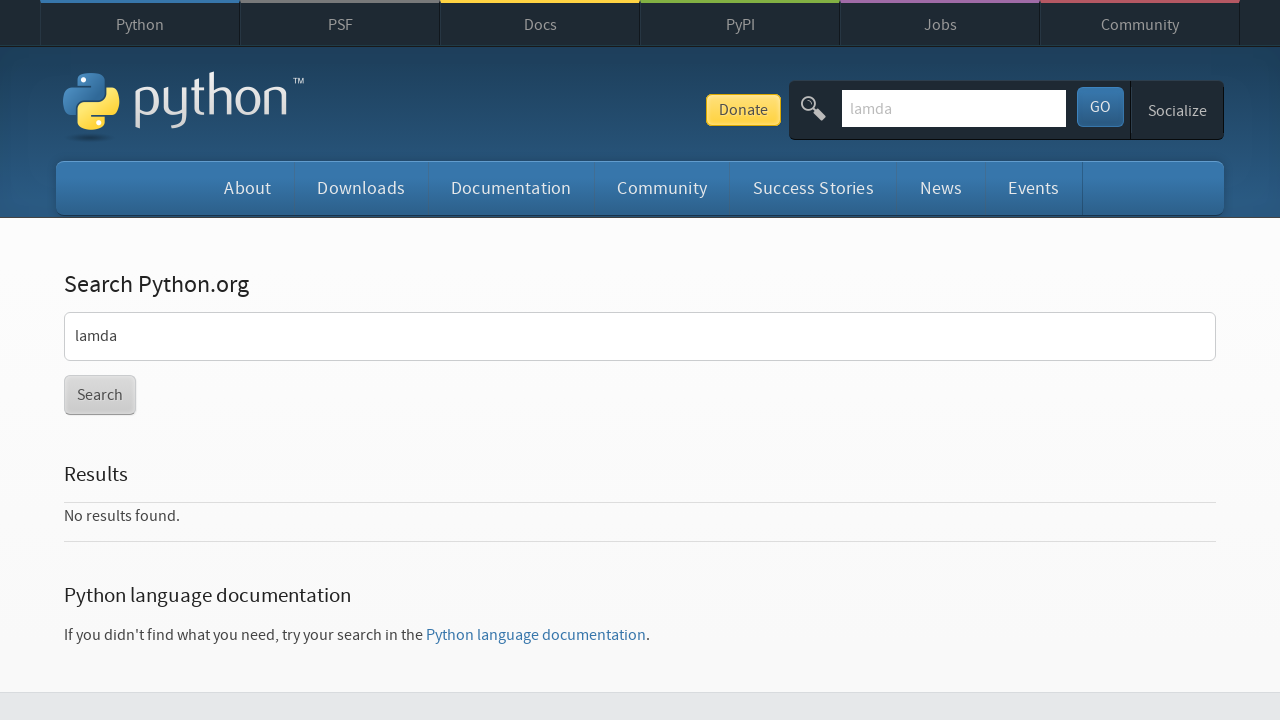

Search results page loaded
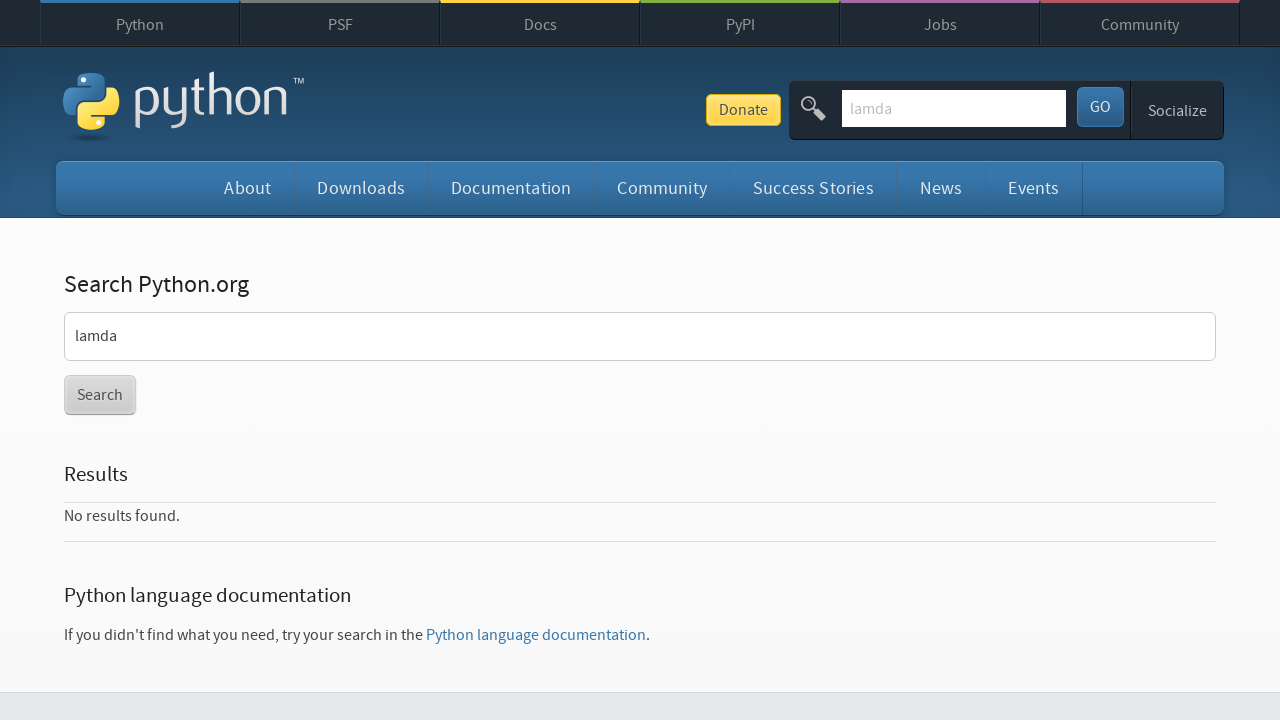

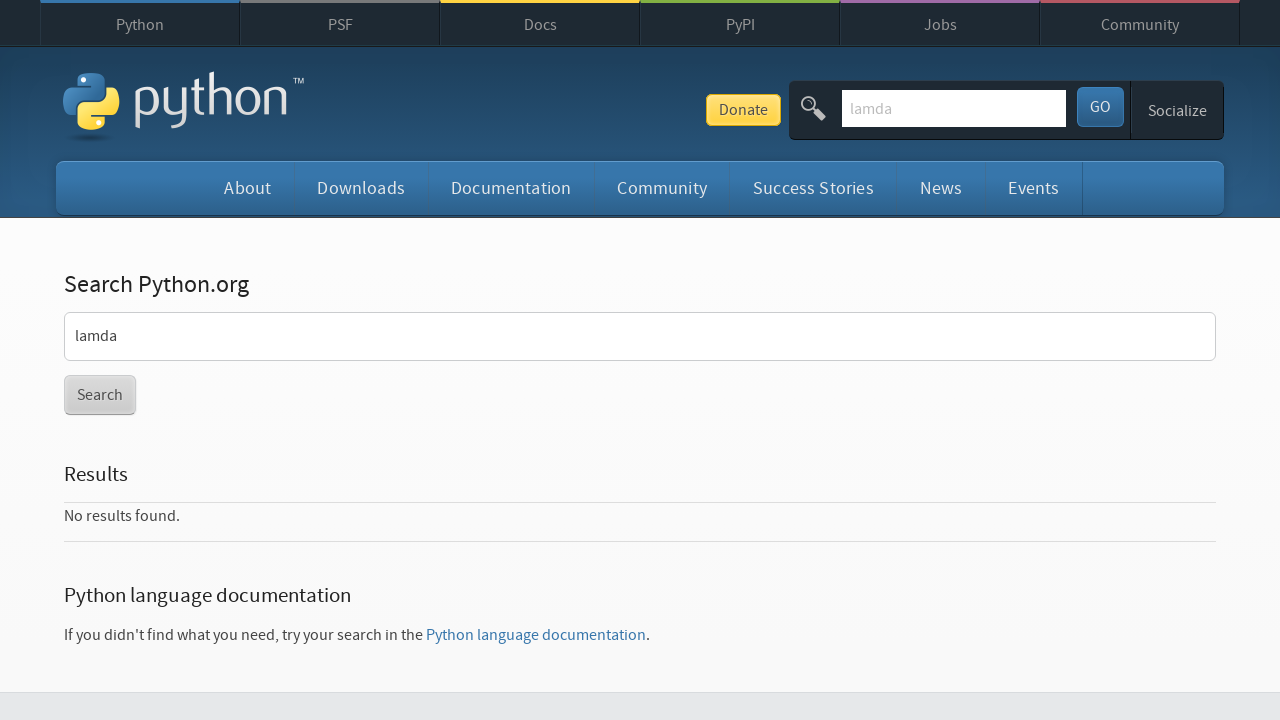